Tests radio button functionality by checking element states (enabled, displayed, selected) and clicking on an age range radio button

Starting URL: http://syntaxprojects.com/basic-radiobutton-demo.php

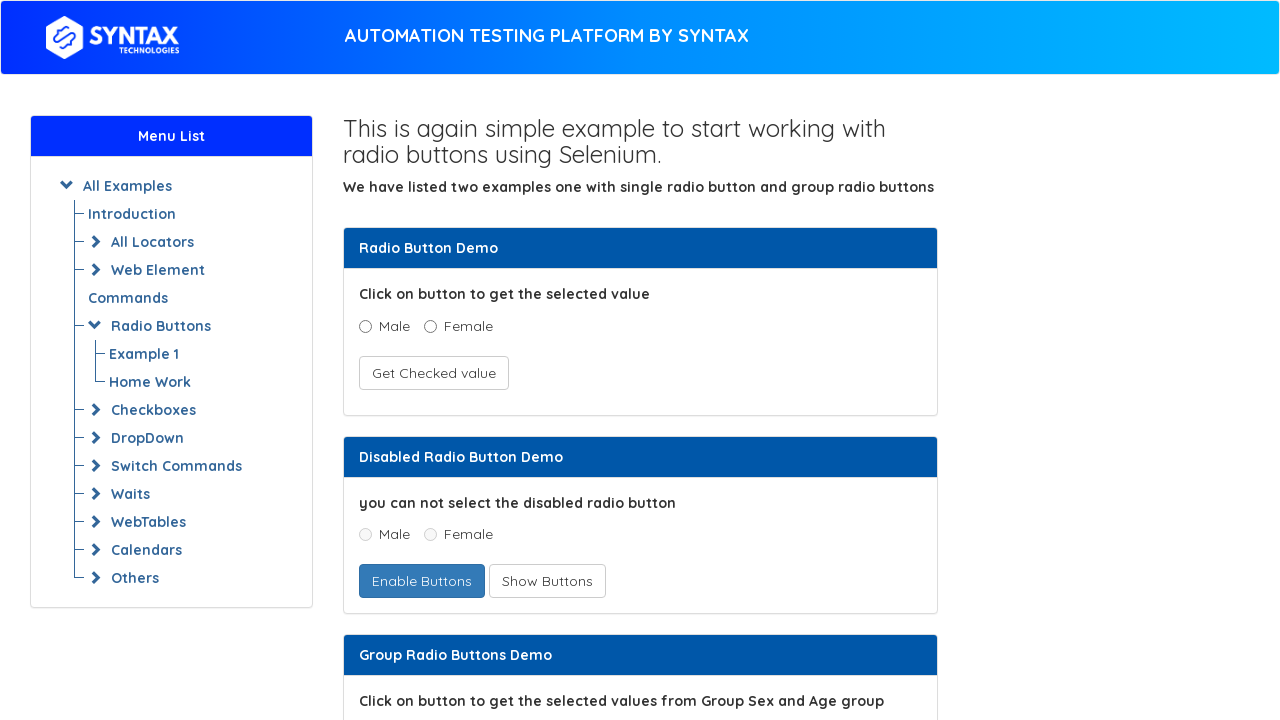

Clicked on age range radio button (5 - 15) at (438, 360) on input[value='5 - 15']
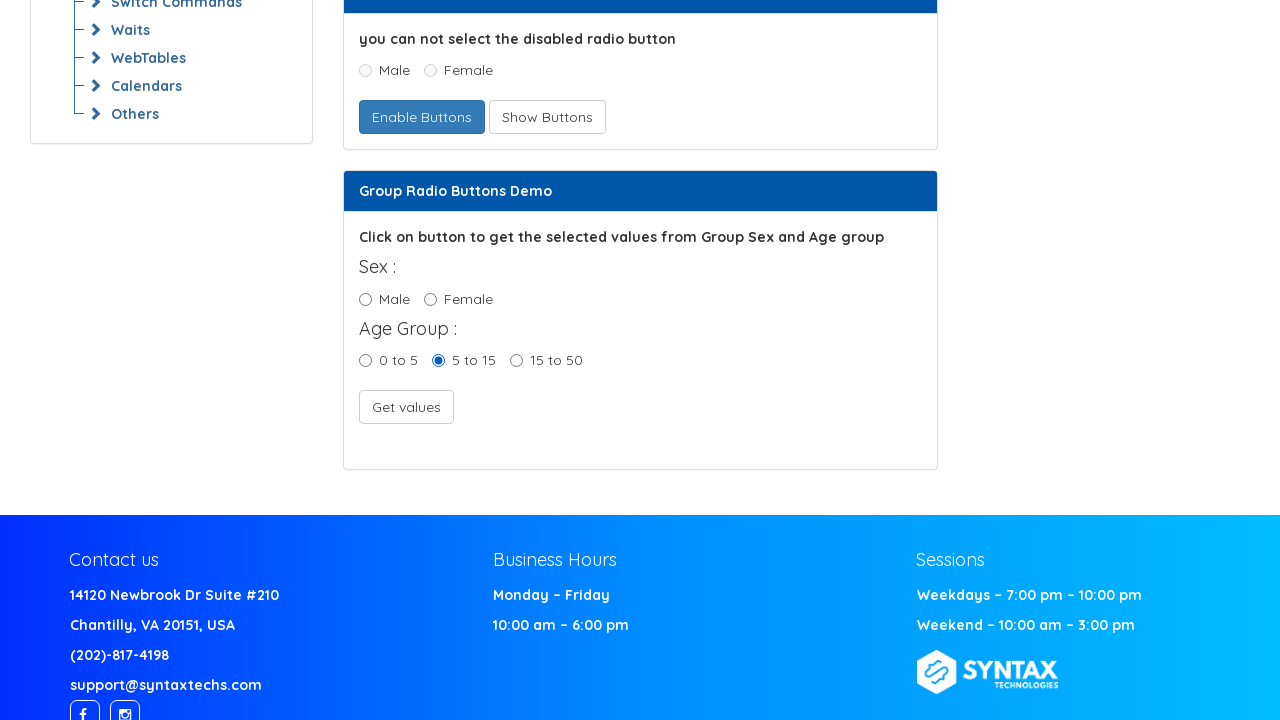

Verified that age range radio button (5 - 15) is checked
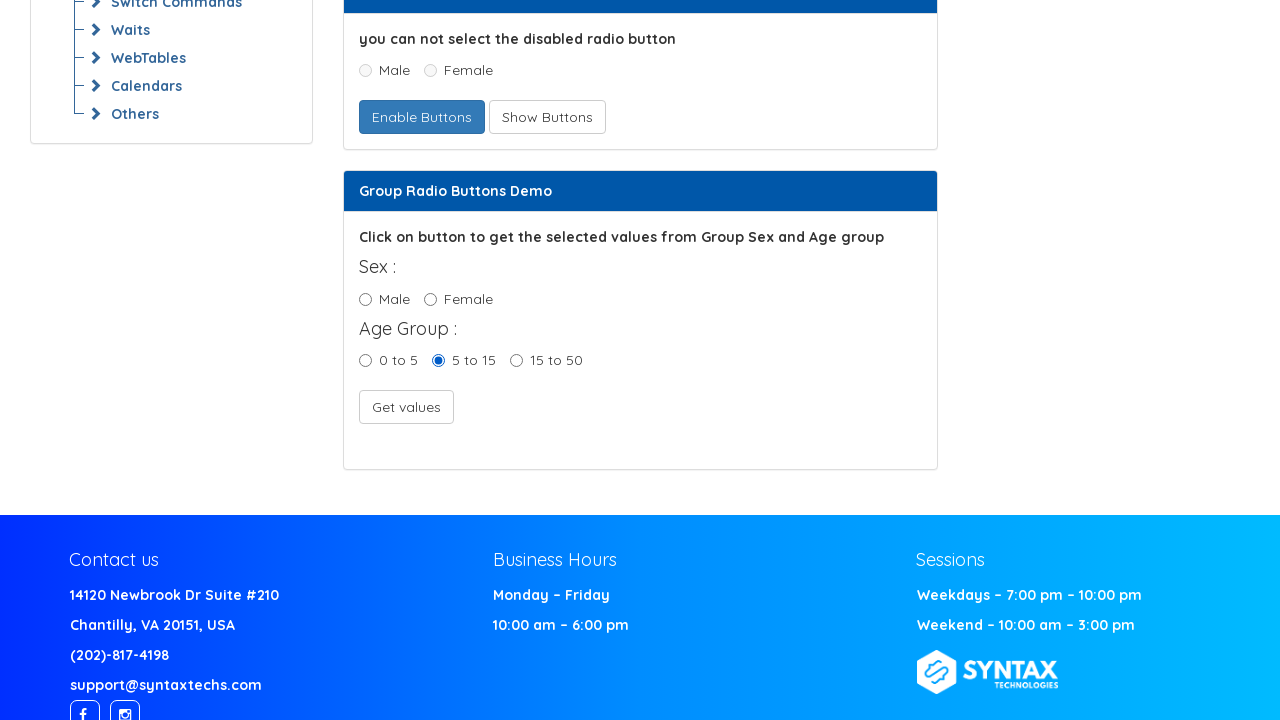

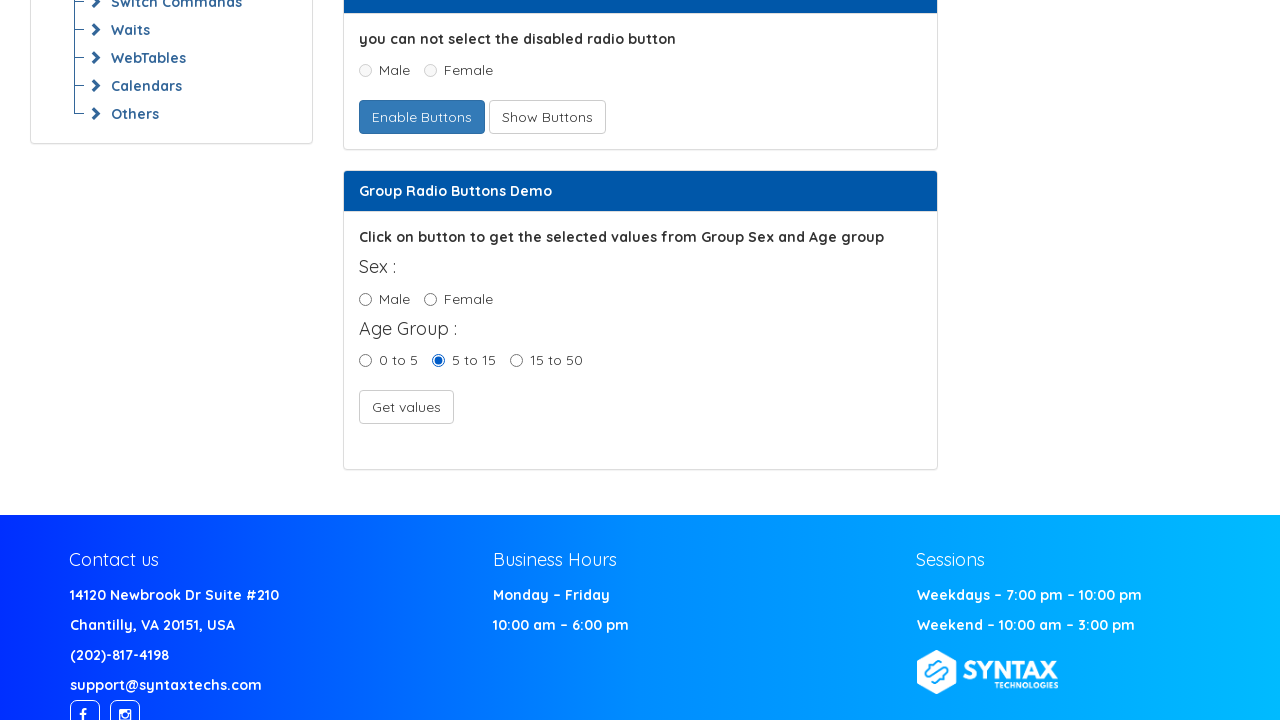